Tests the contact us form by clicking the contact link, filling in name, email, phone and message fields, and submitting the form

Starting URL: https://parabank.parasoft.com/

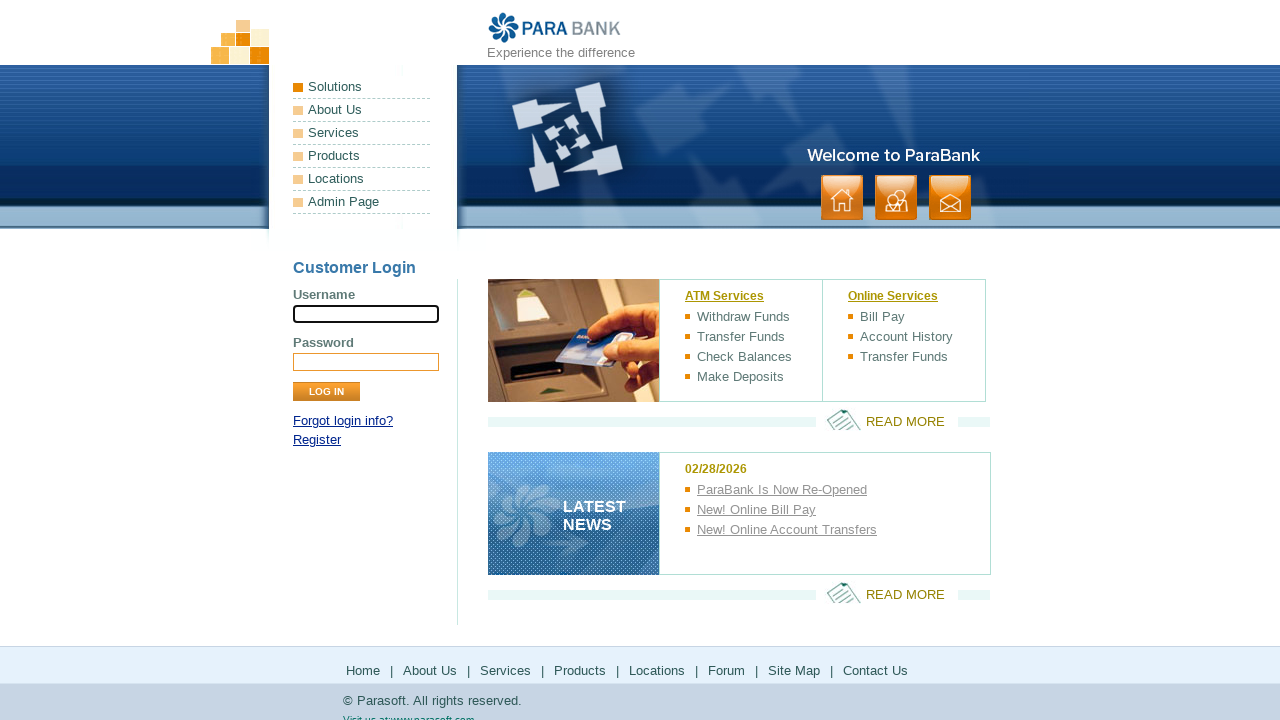

Clicked contact us link at (950, 198) on a:has-text('contact')
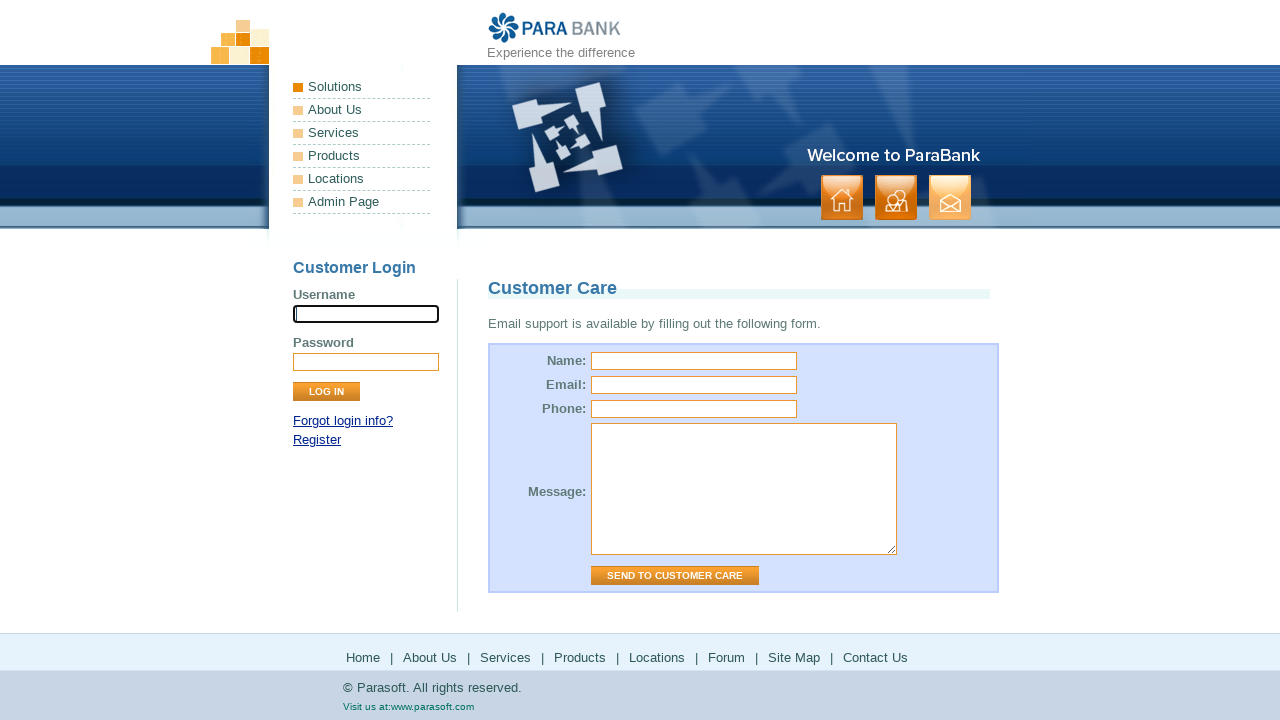

Contact form page loaded
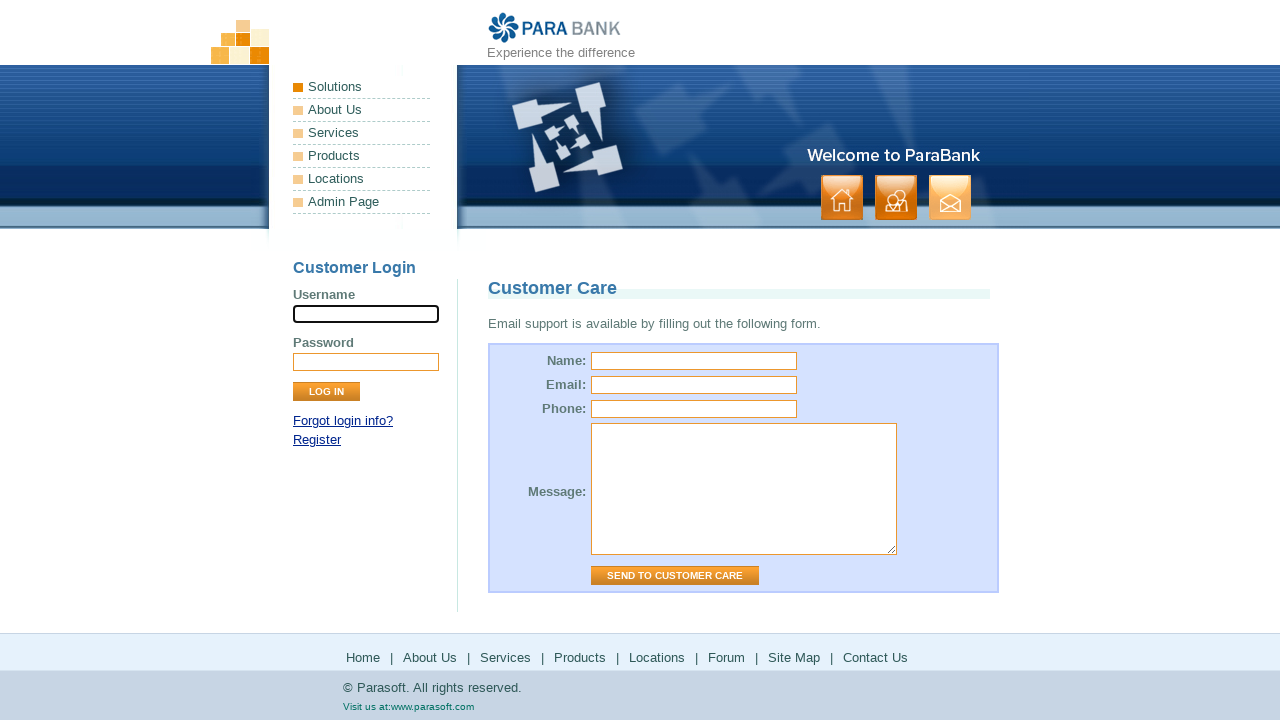

Filled name field with 'TestUser1' on input[name='name']
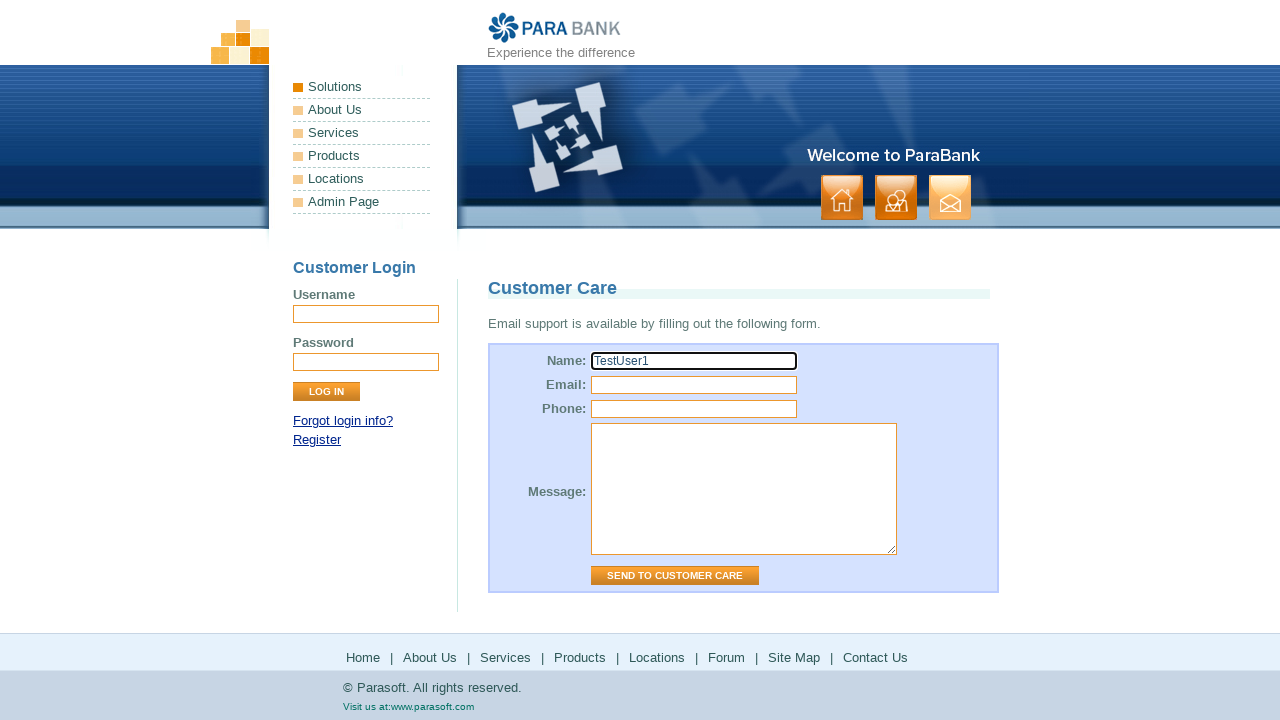

Filled email field with 'example@example.com' on input[name='email']
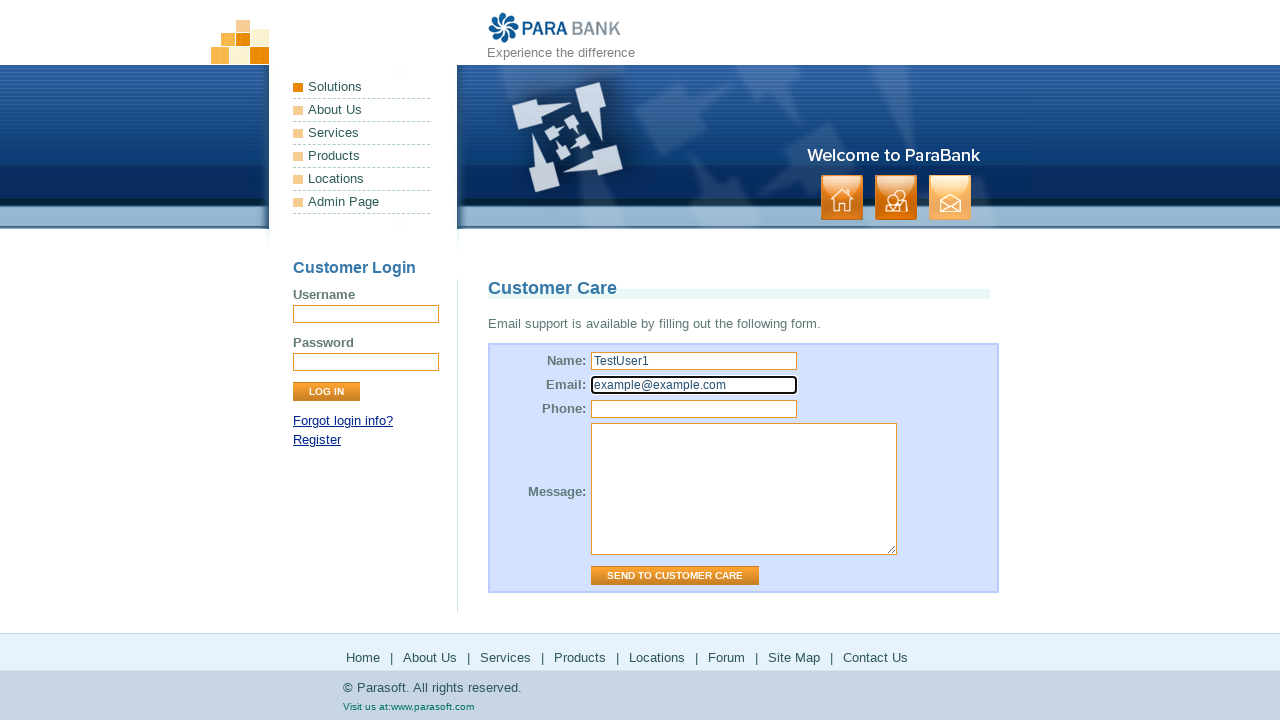

Filled phone field with '111111111' on input[name='phone']
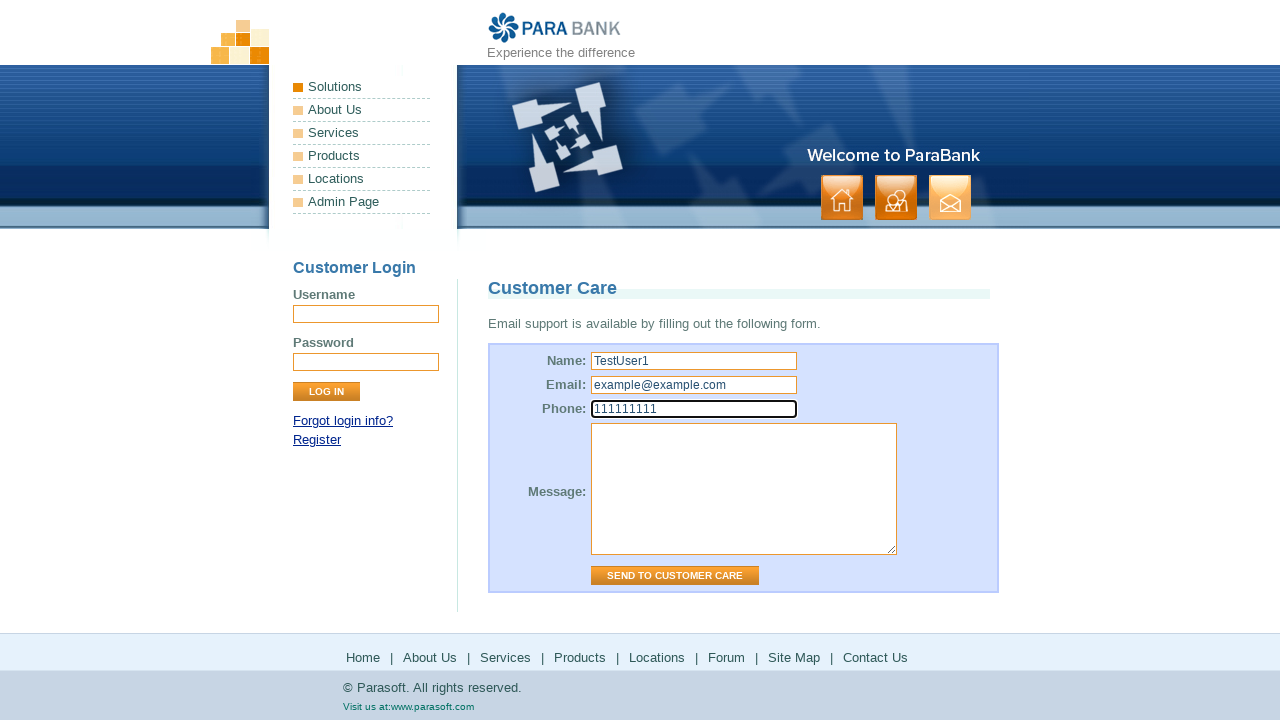

Filled message field with 'Text' on textarea[name='message']
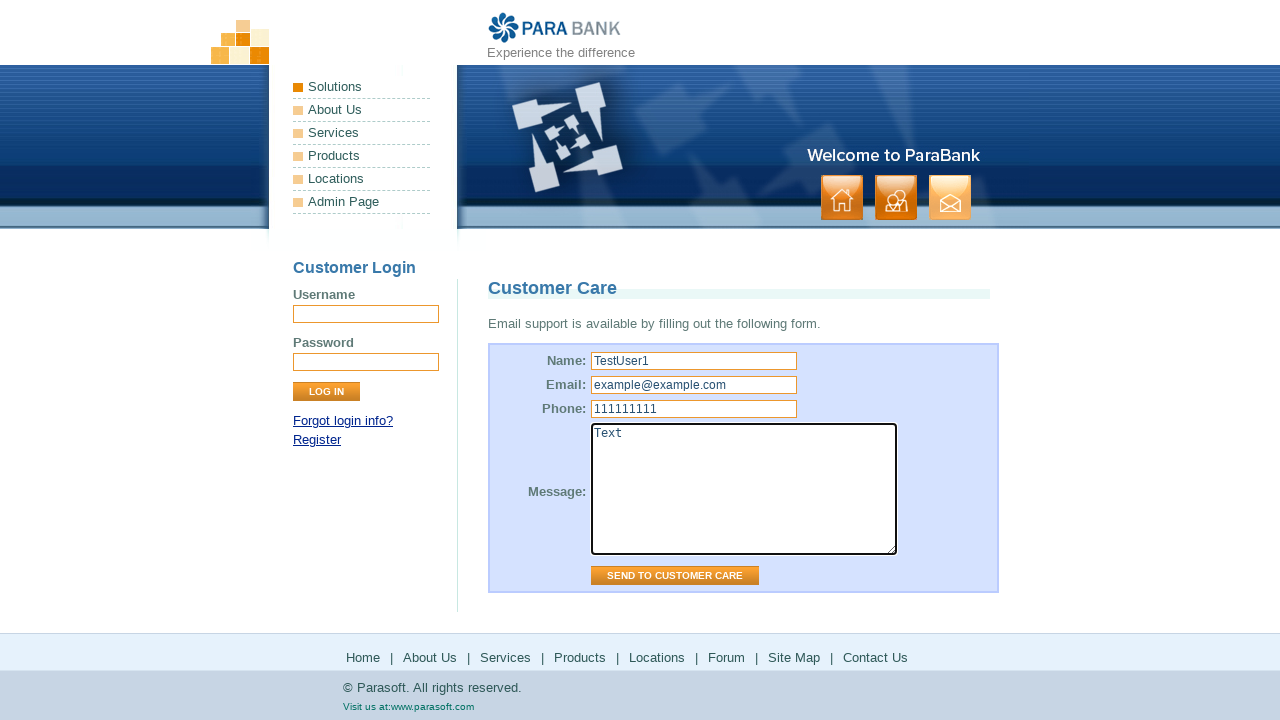

Clicked submit button on contact form at (675, 576) on #contactForm input.button
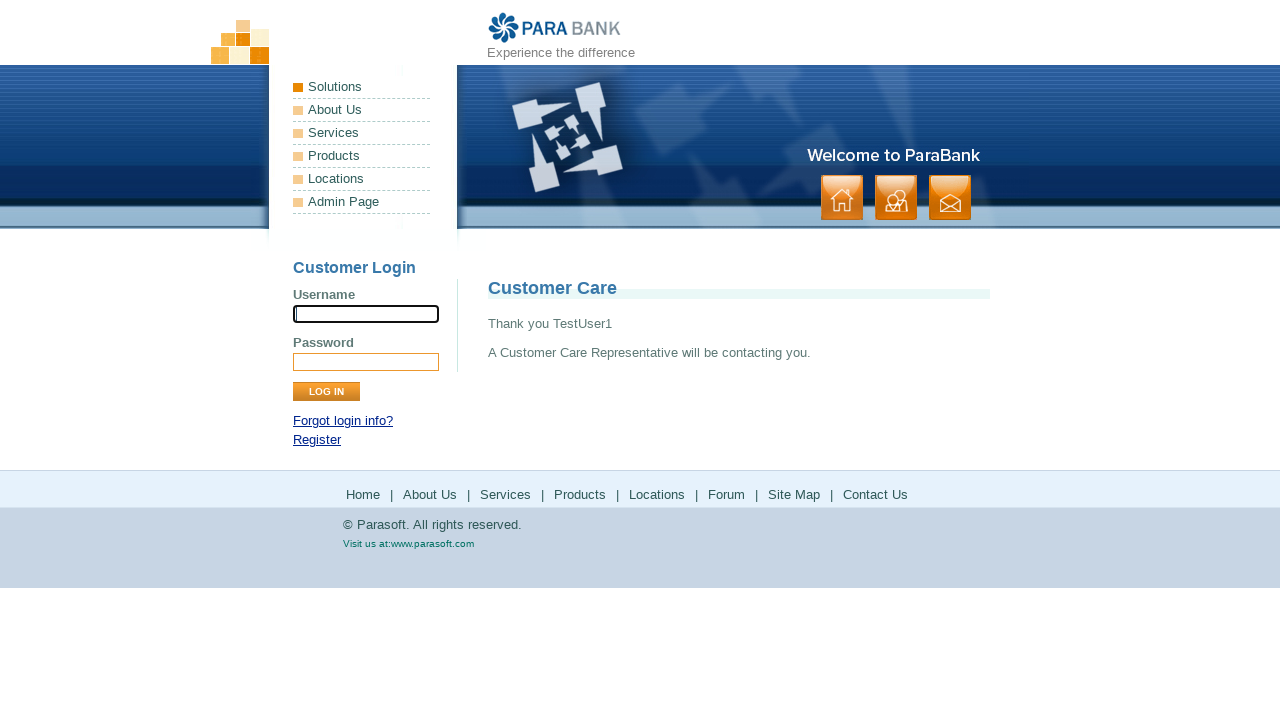

Contact form submission confirmation message appeared
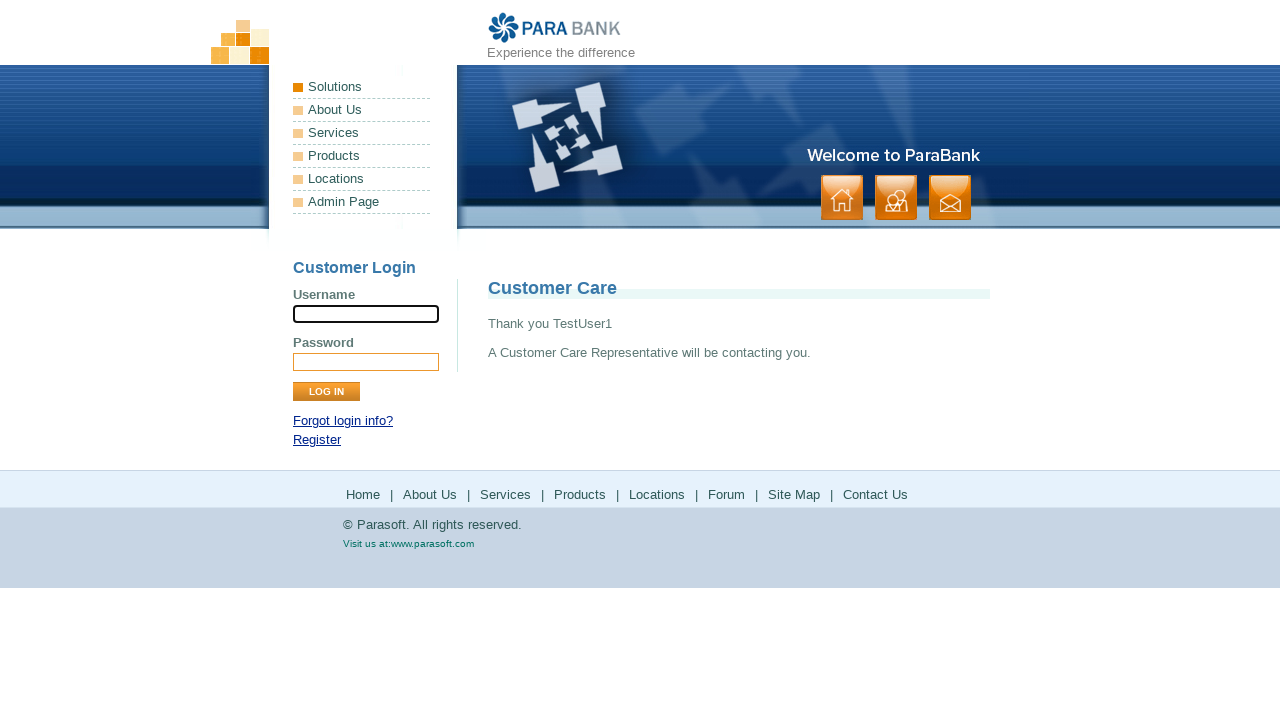

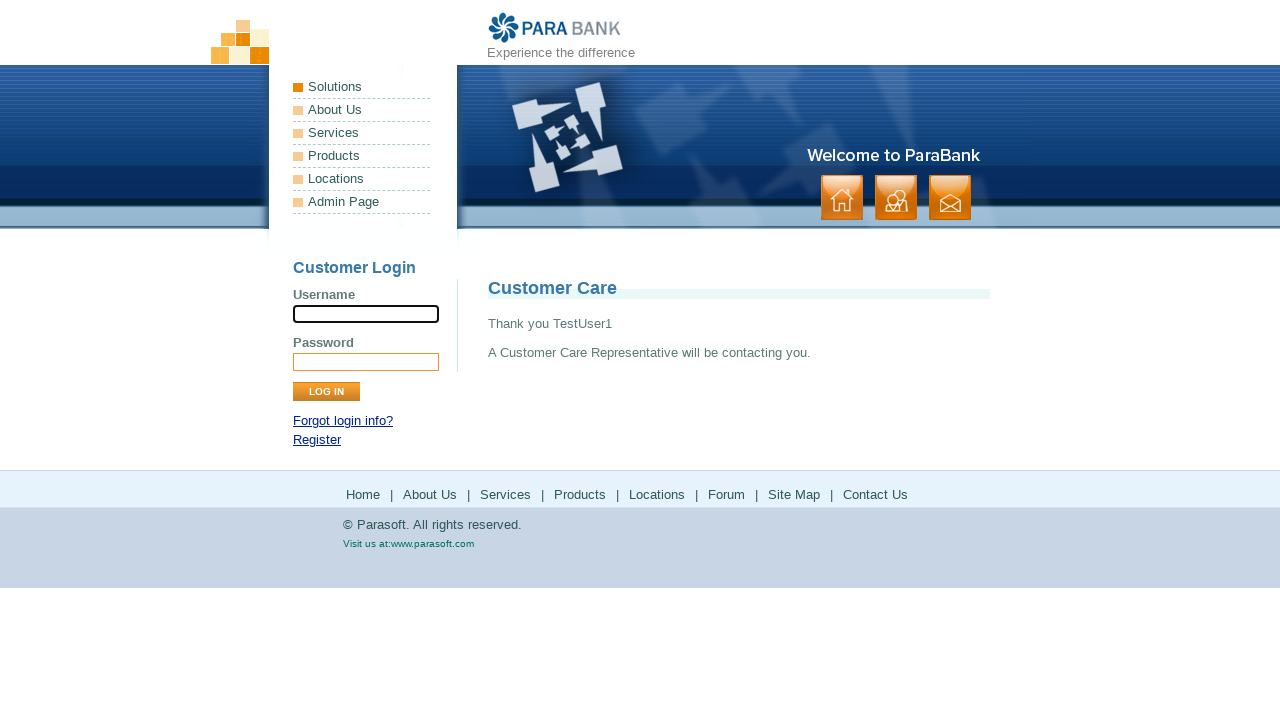